Tests opening a new browser window/tab by clicking a link, switching to it, reading content, then switching back to original window

Starting URL: https://the-internet.herokuapp.com/windows

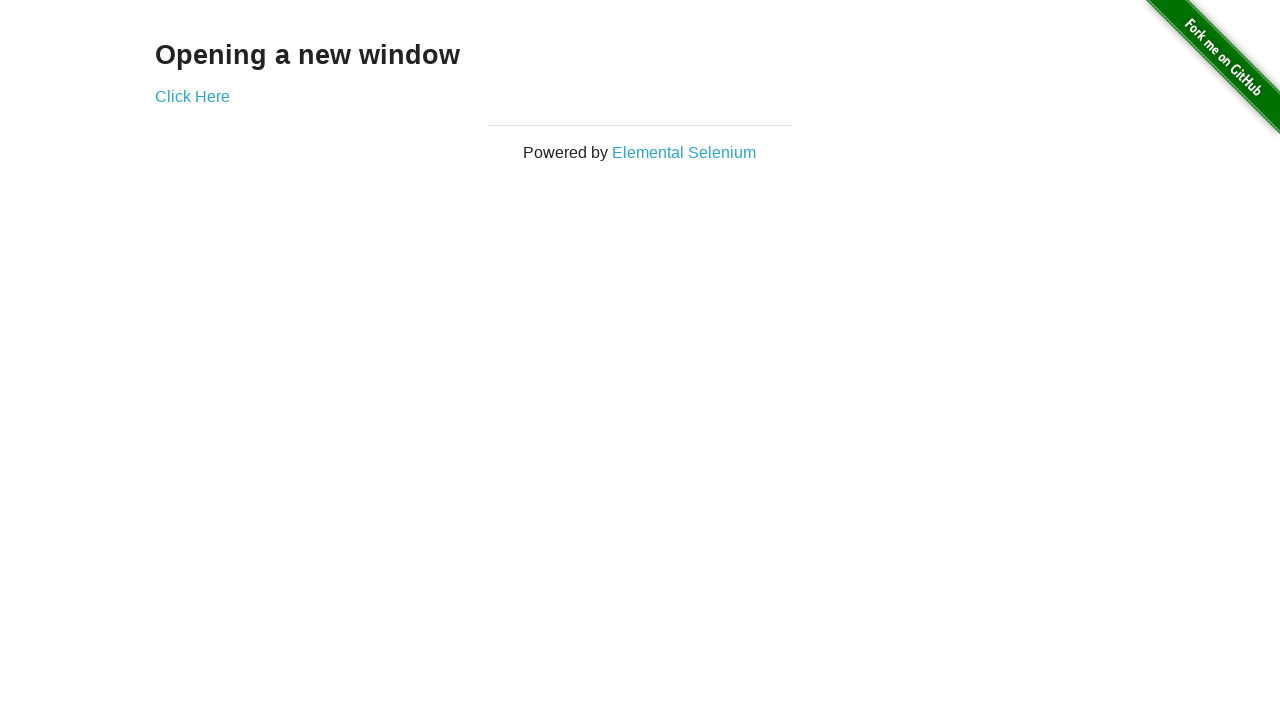

Clicked 'Click Here' link to open new window at (192, 96) on text=Click Here
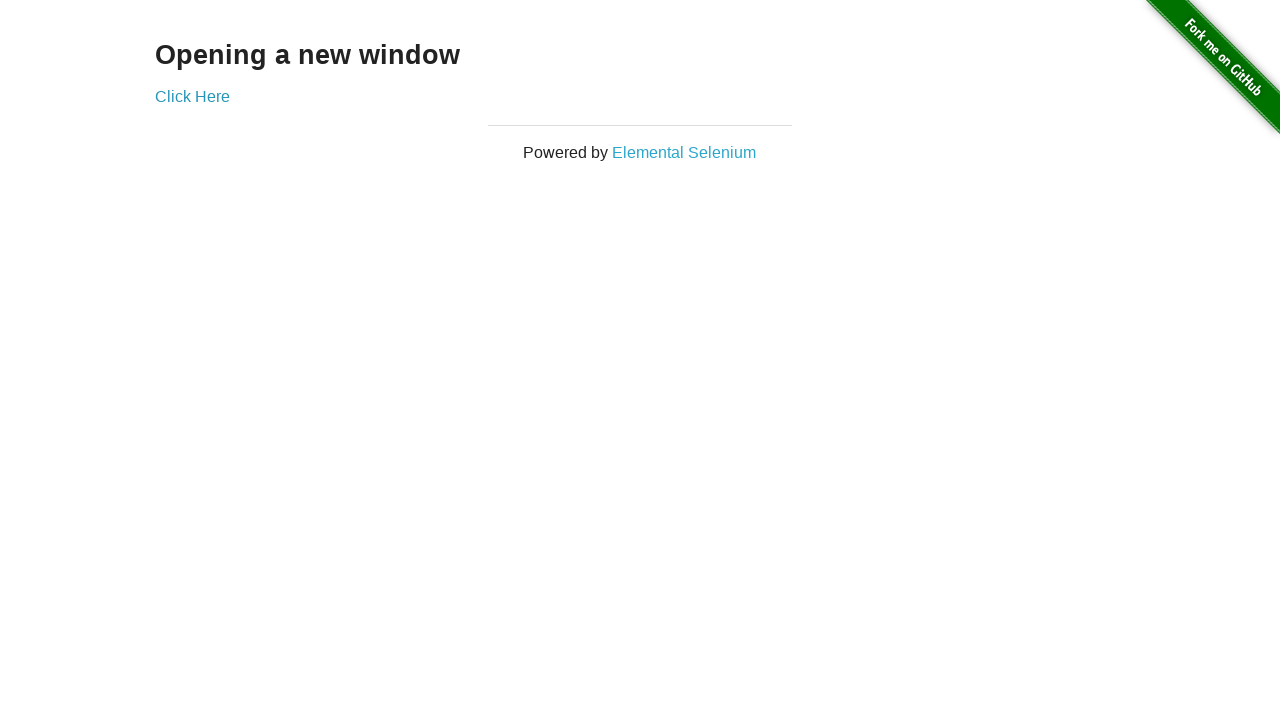

New page/window object obtained
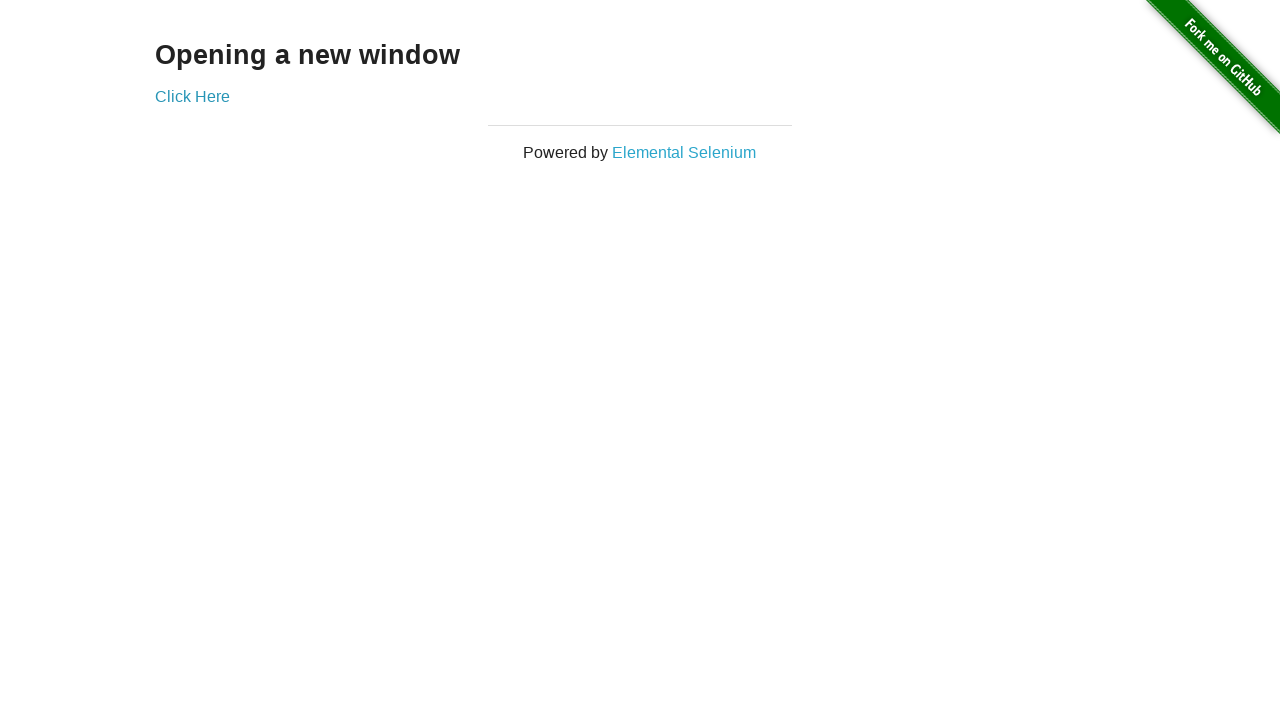

New window finished loading
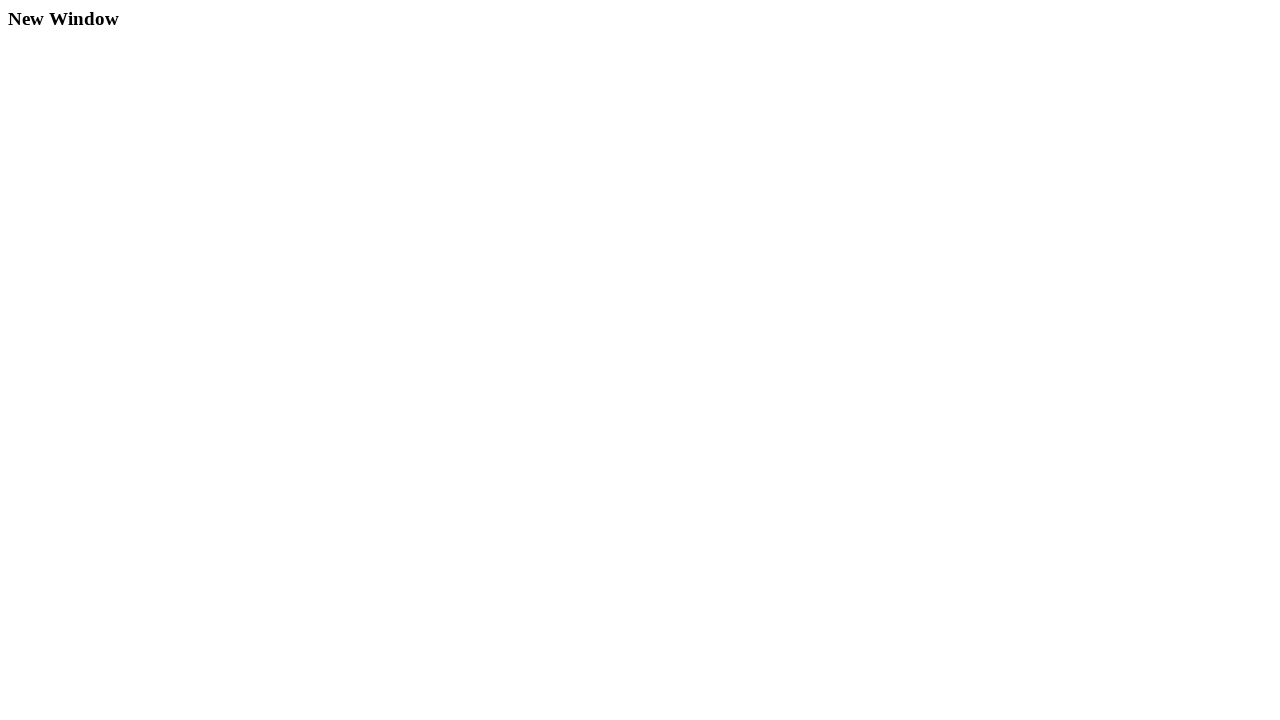

Located and read header text from new window: New Window
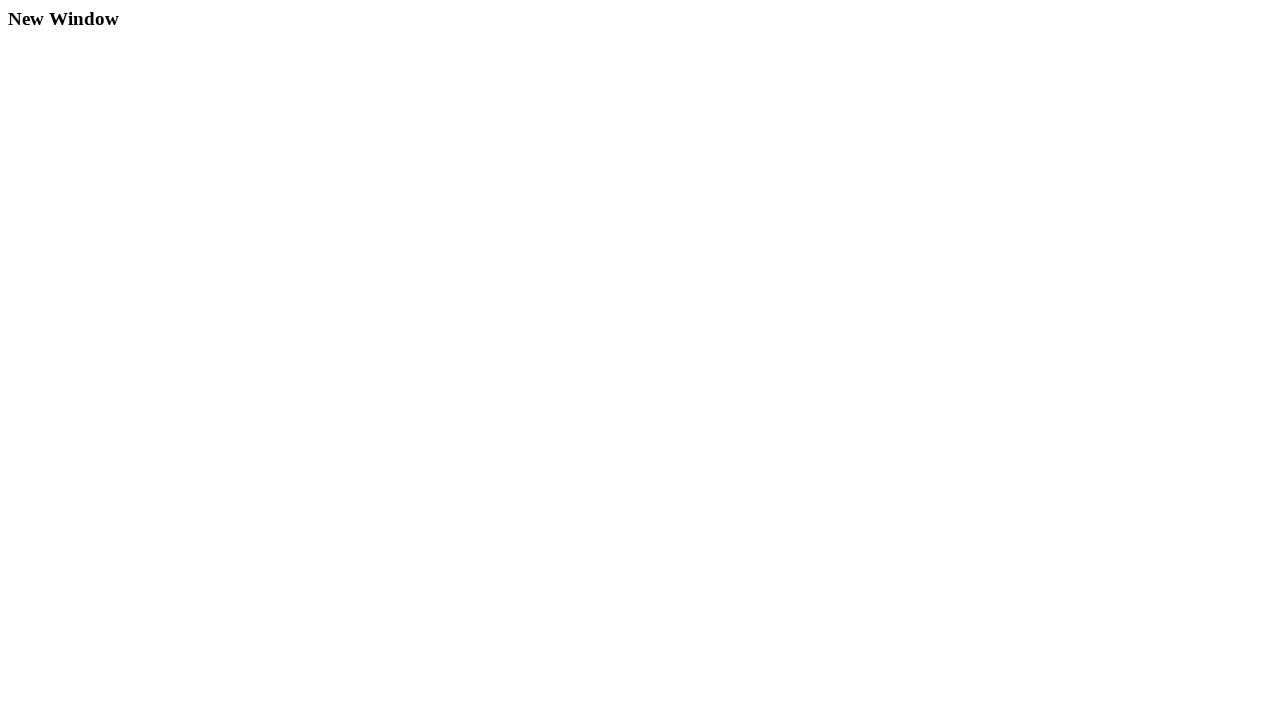

Closed new window and switched back to original window
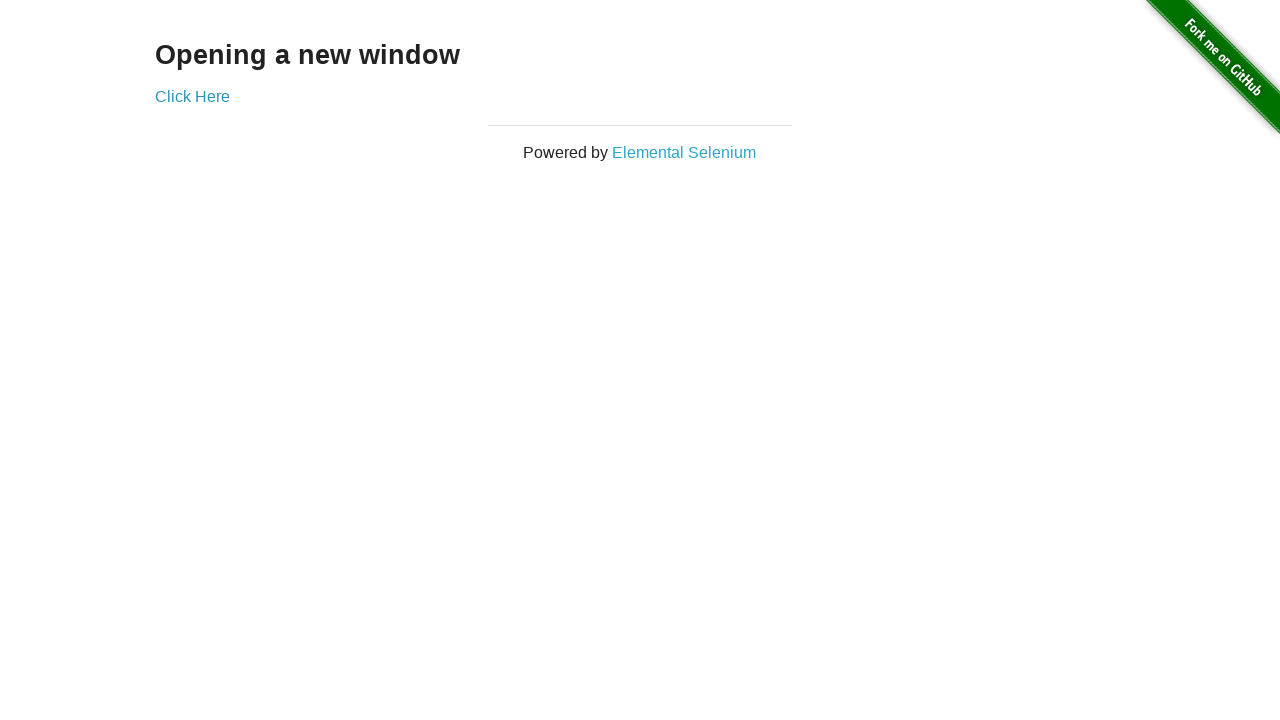

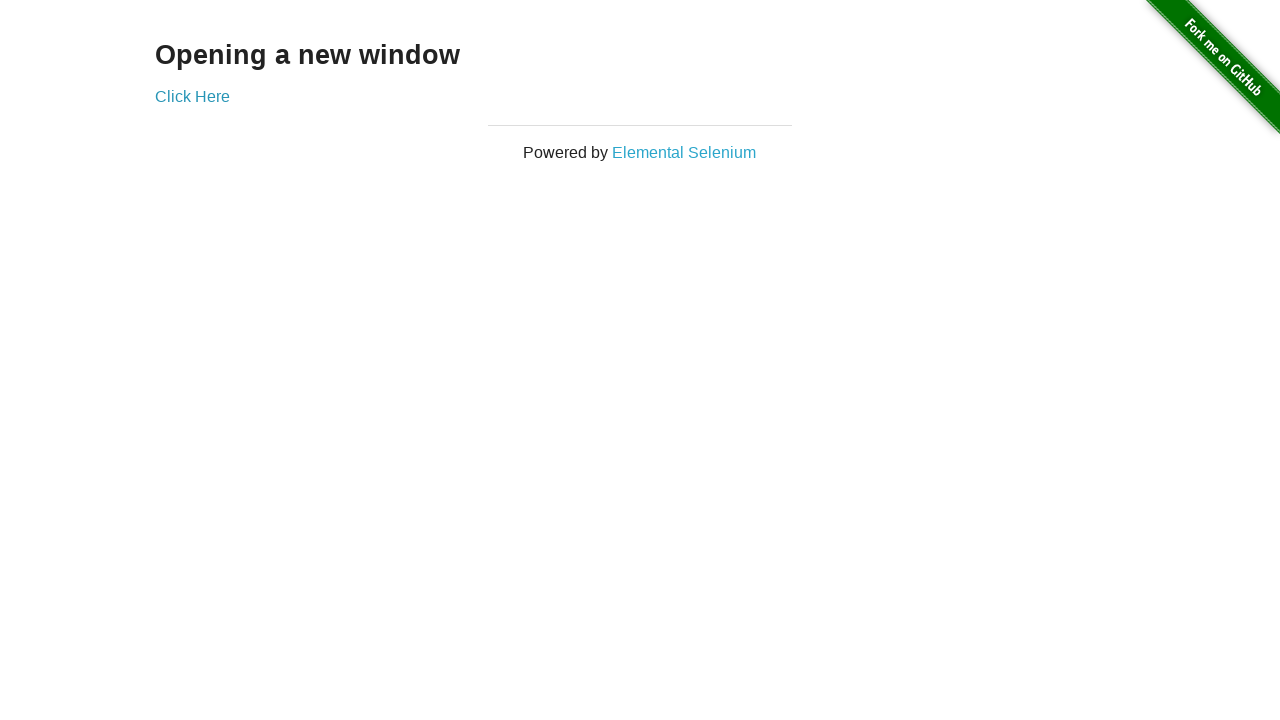